Tests drag and drop functionality on jQuery UI demo page by dragging an element into a droppable area within an iframe

Starting URL: https://jqueryui.com/droppable/

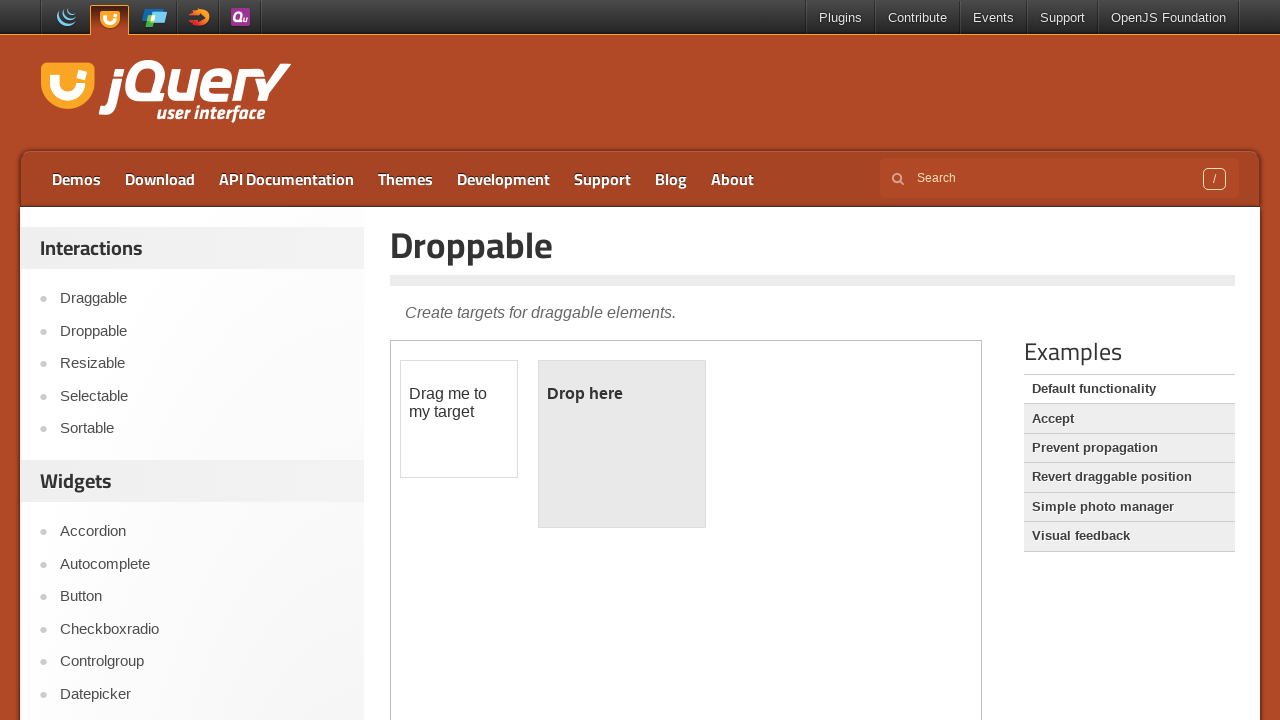

Located iframe containing drag and drop demo
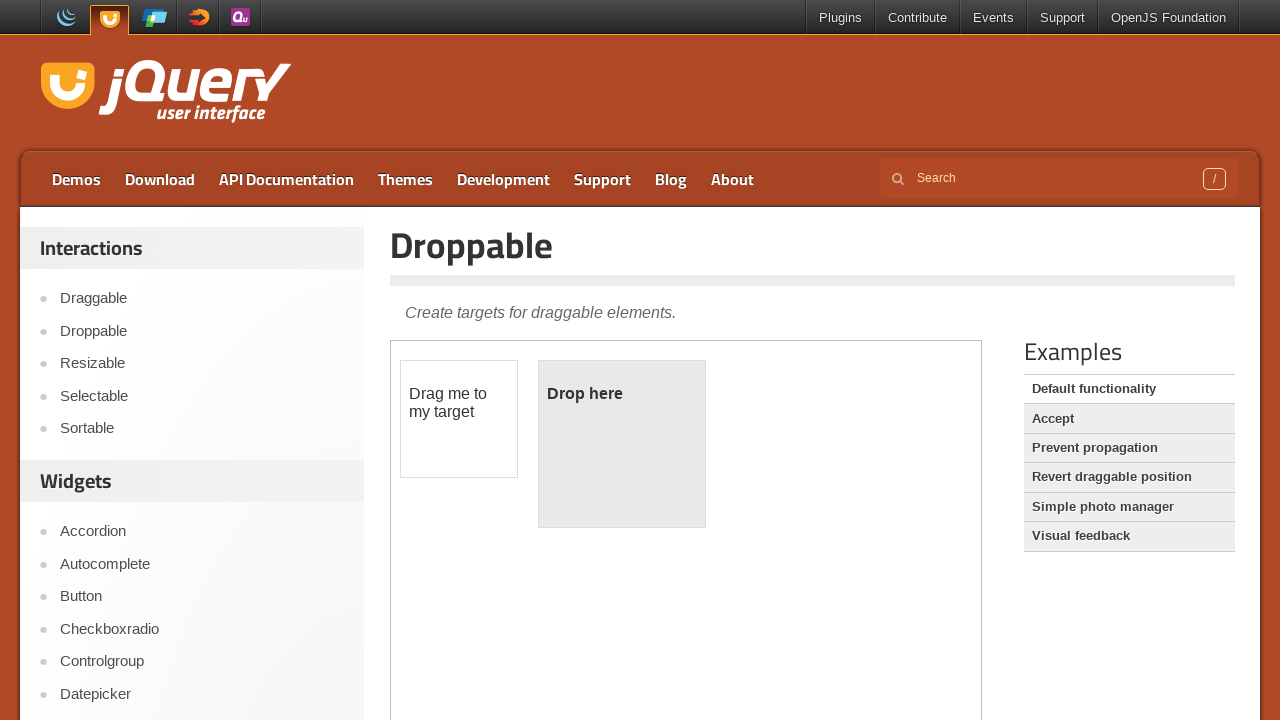

Located draggable element within iframe
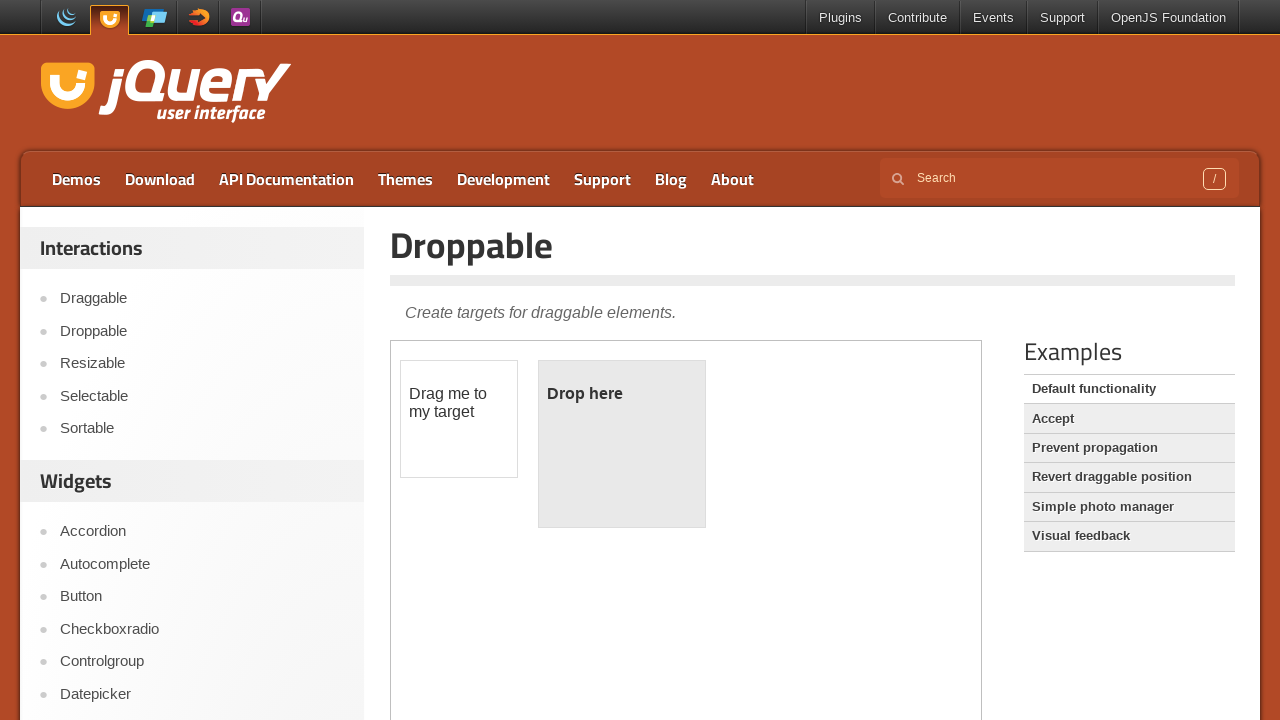

Located droppable element within iframe
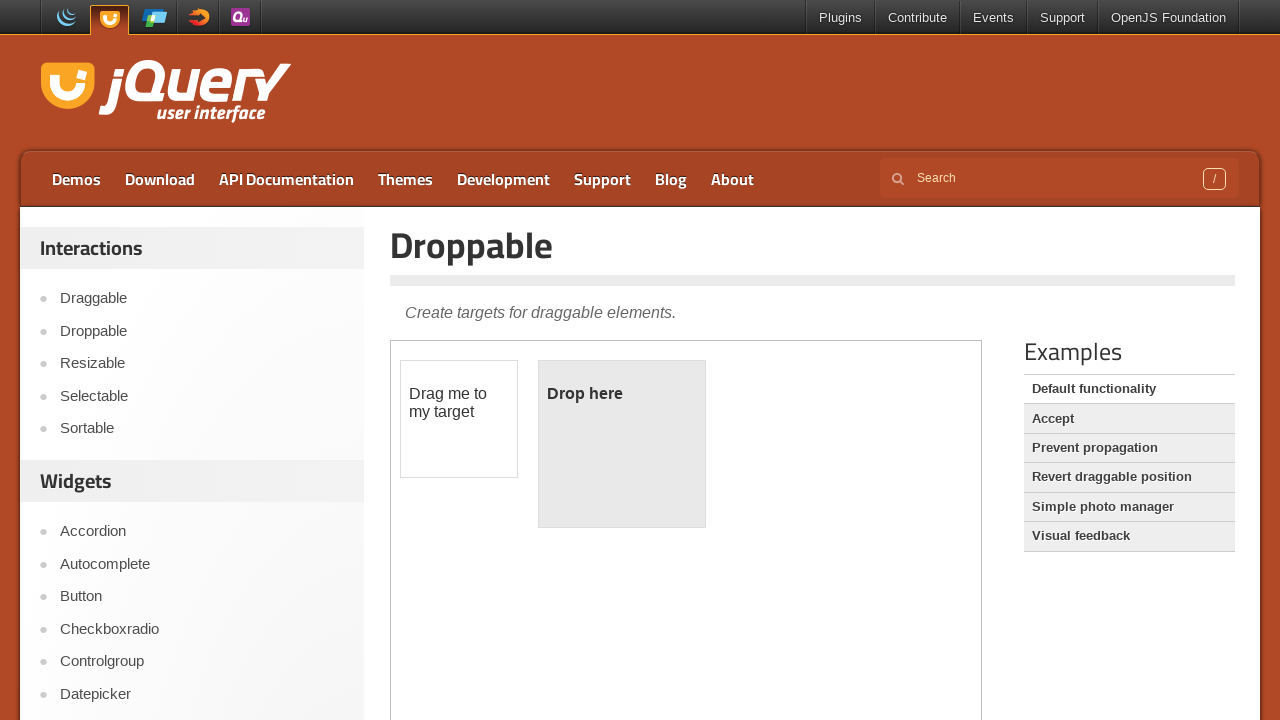

Dragged element into droppable area successfully at (622, 444)
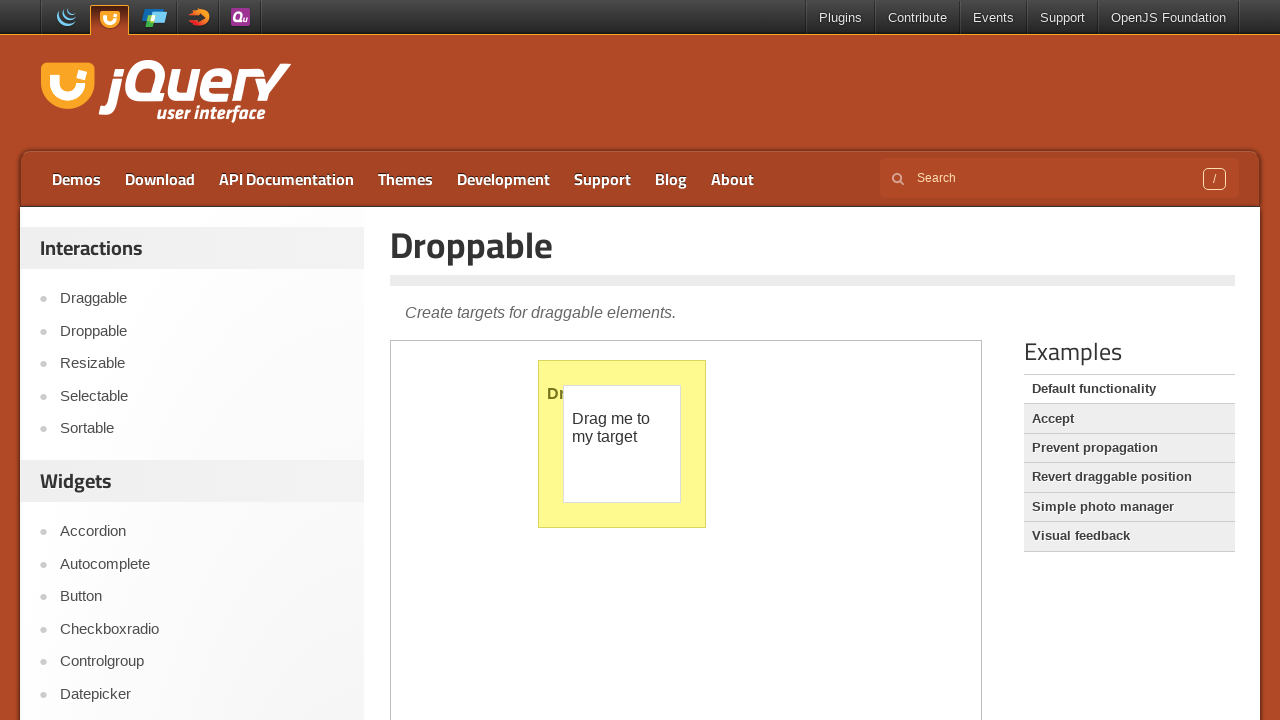

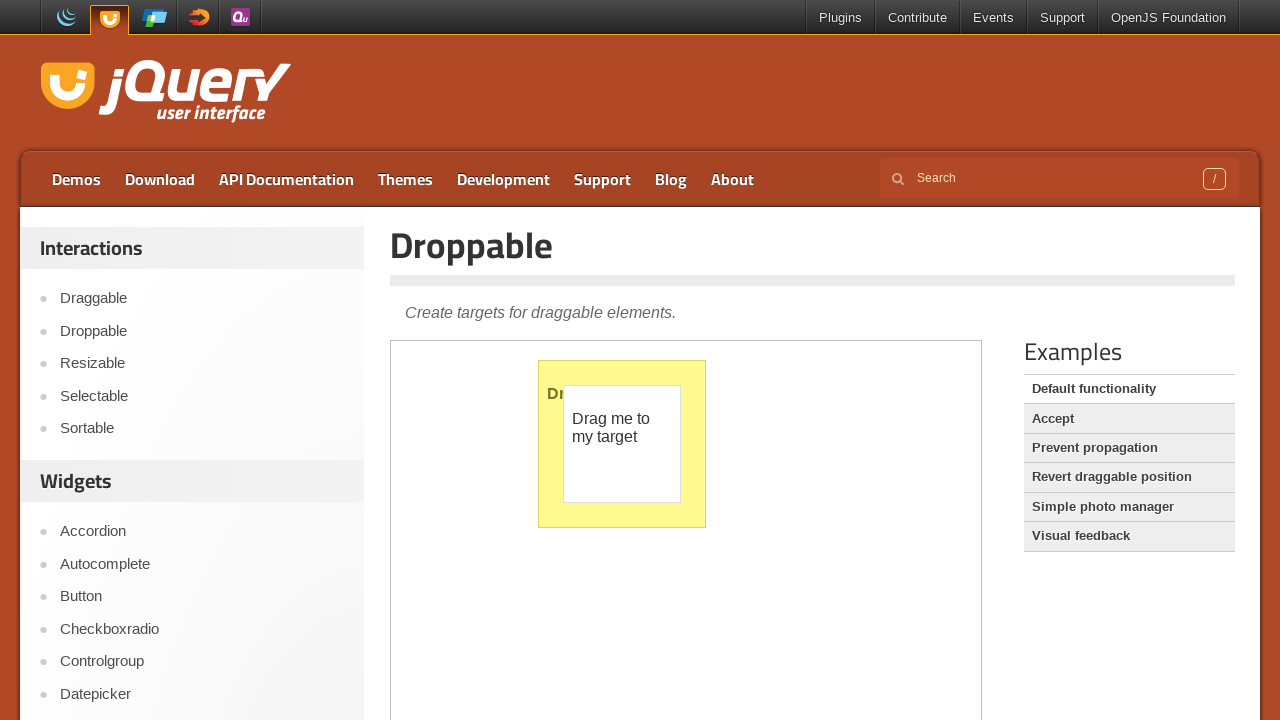